Tests multi-window handling by opening Help, Privacy, and Terms links in new tabs, switching between them, and interacting with elements in each window

Starting URL: https://accounts.google.com/

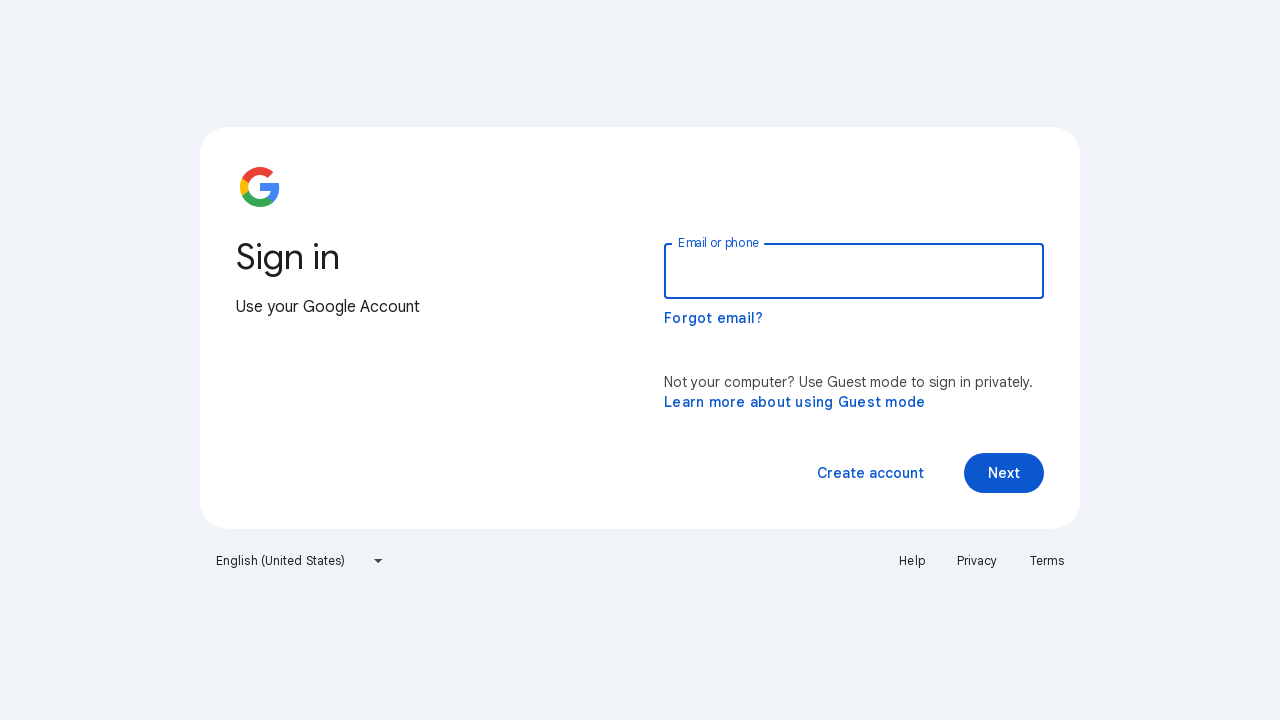

Stored main page reference from Google Accounts login page
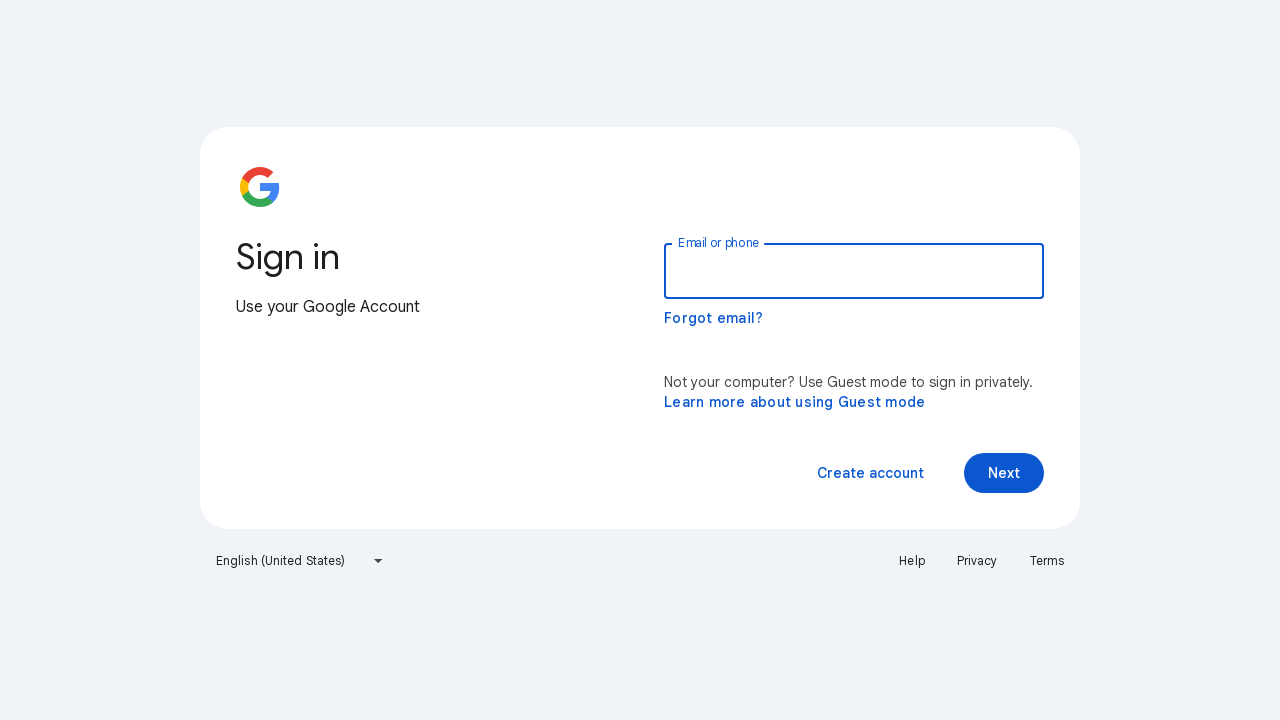

Clicked Help link, opening in new tab at (912, 561) on a:has-text('Help')
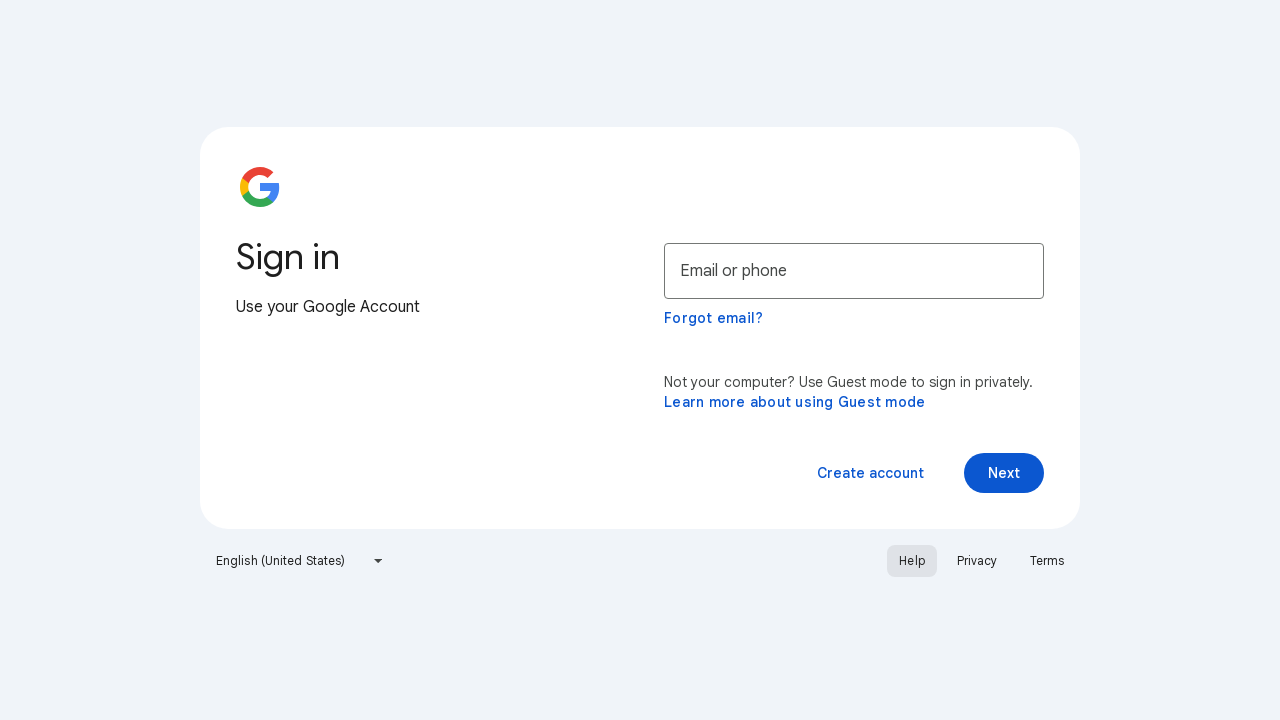

Captured Help page reference from new tab
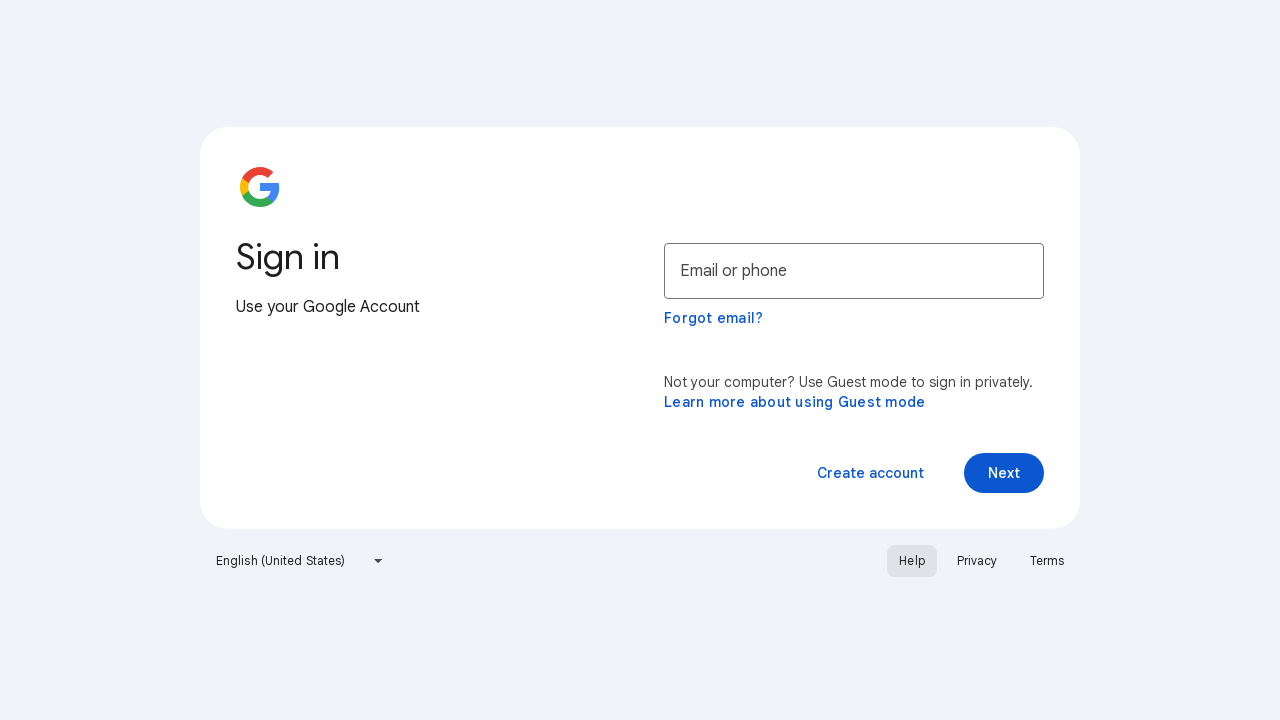

Filled help search field with 'hello' on input[placeholder='Describe your issue']
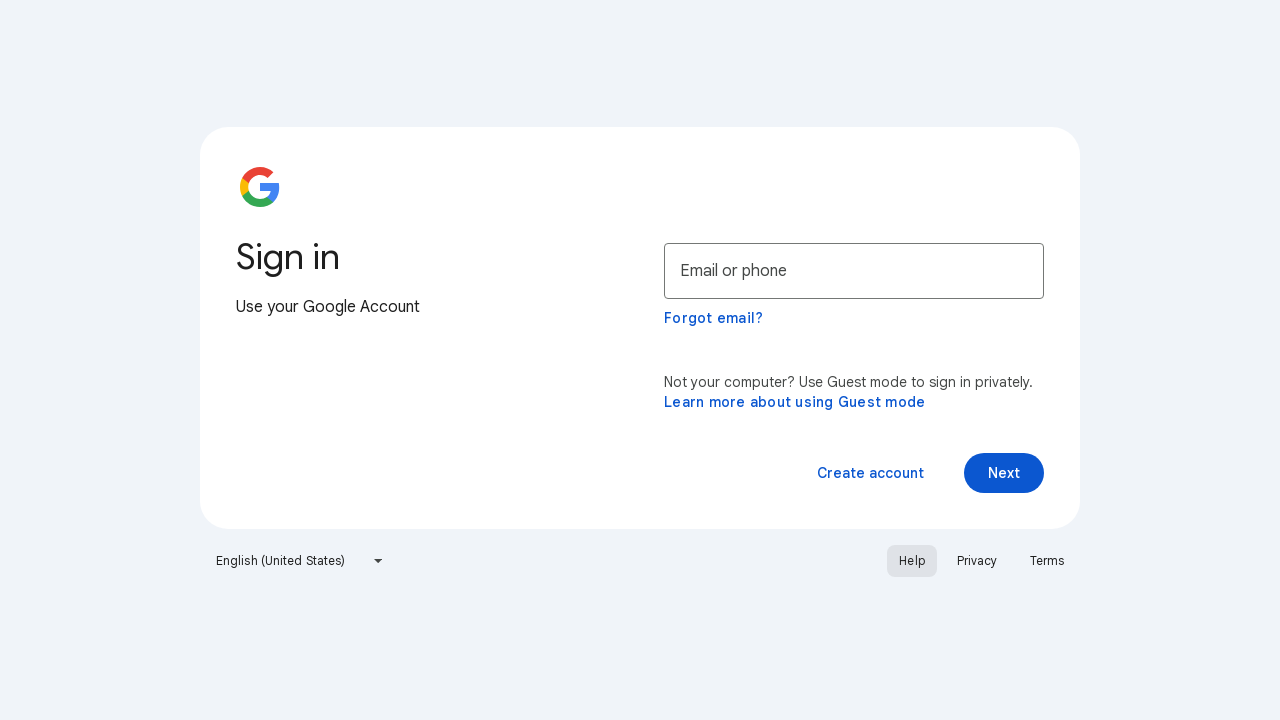

Clicked Privacy link from main page at (977, 561) on a:has-text('Privacy')
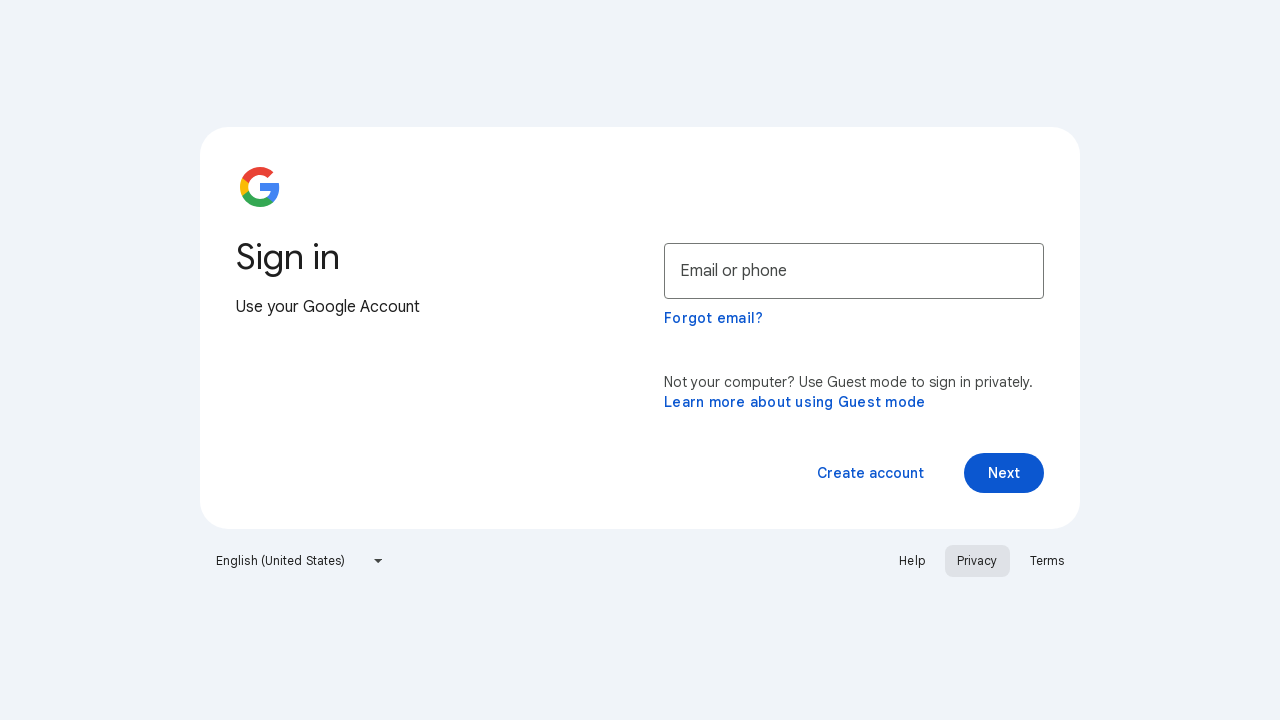

Retrieved list of all open pages/tabs
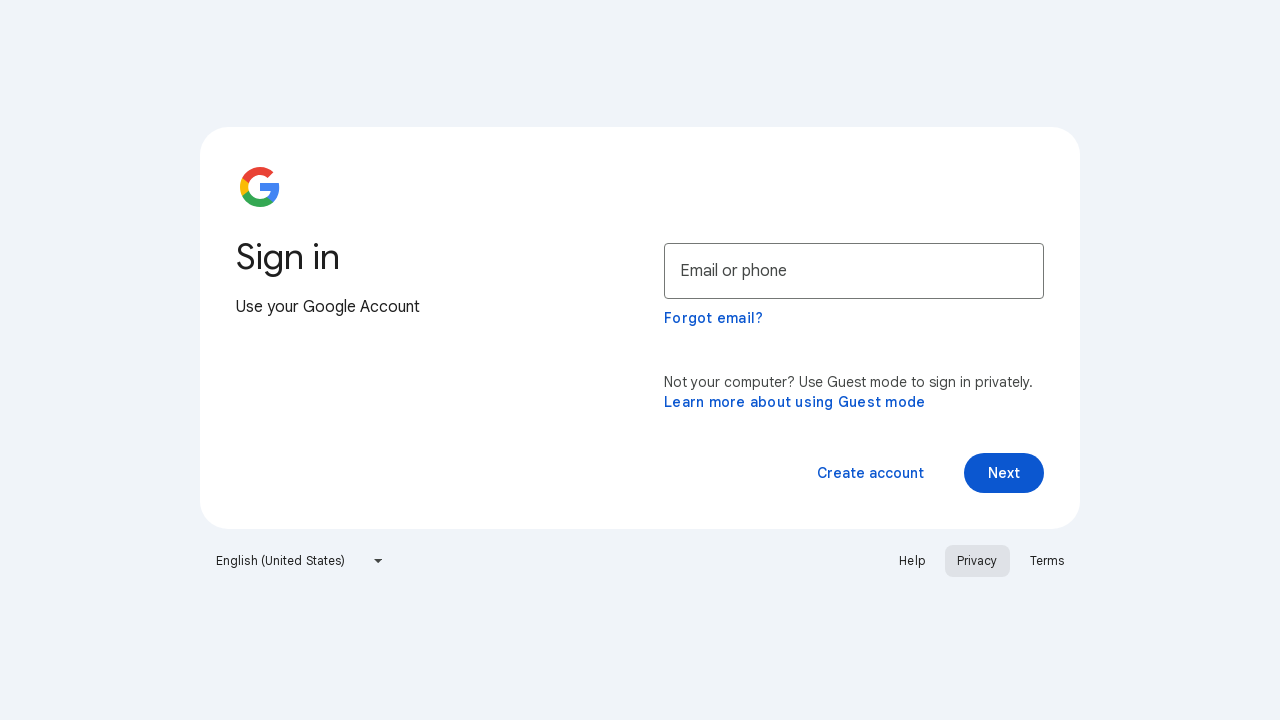

Clicked Terms link from main page at (1047, 561) on a:has-text('Terms')
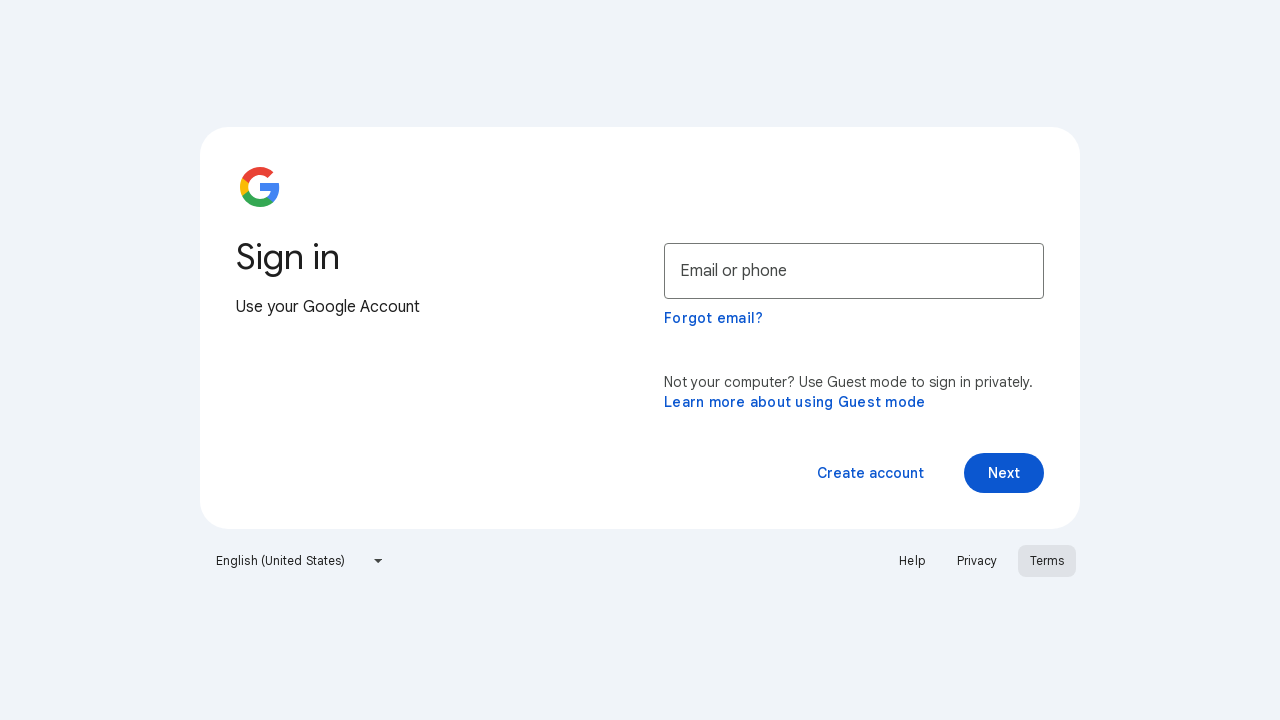

Waited 1 second for Terms page to load
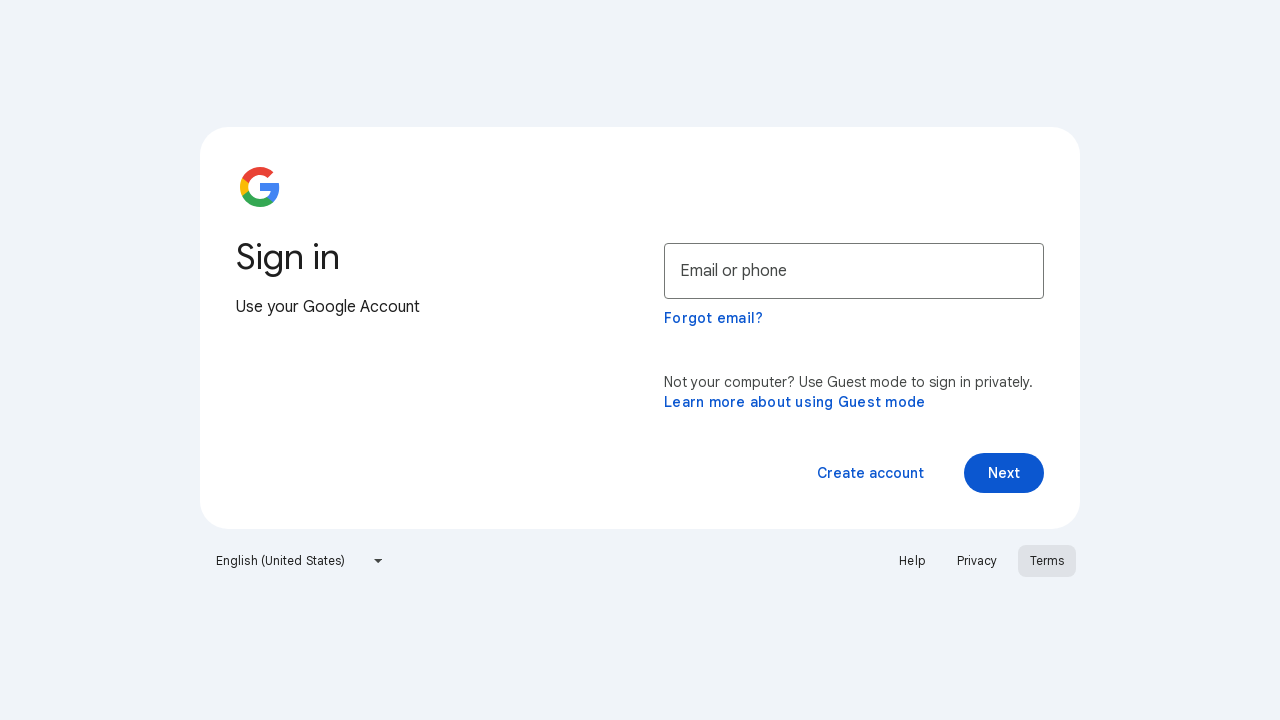

Retrieved updated list of all open pages/tabs
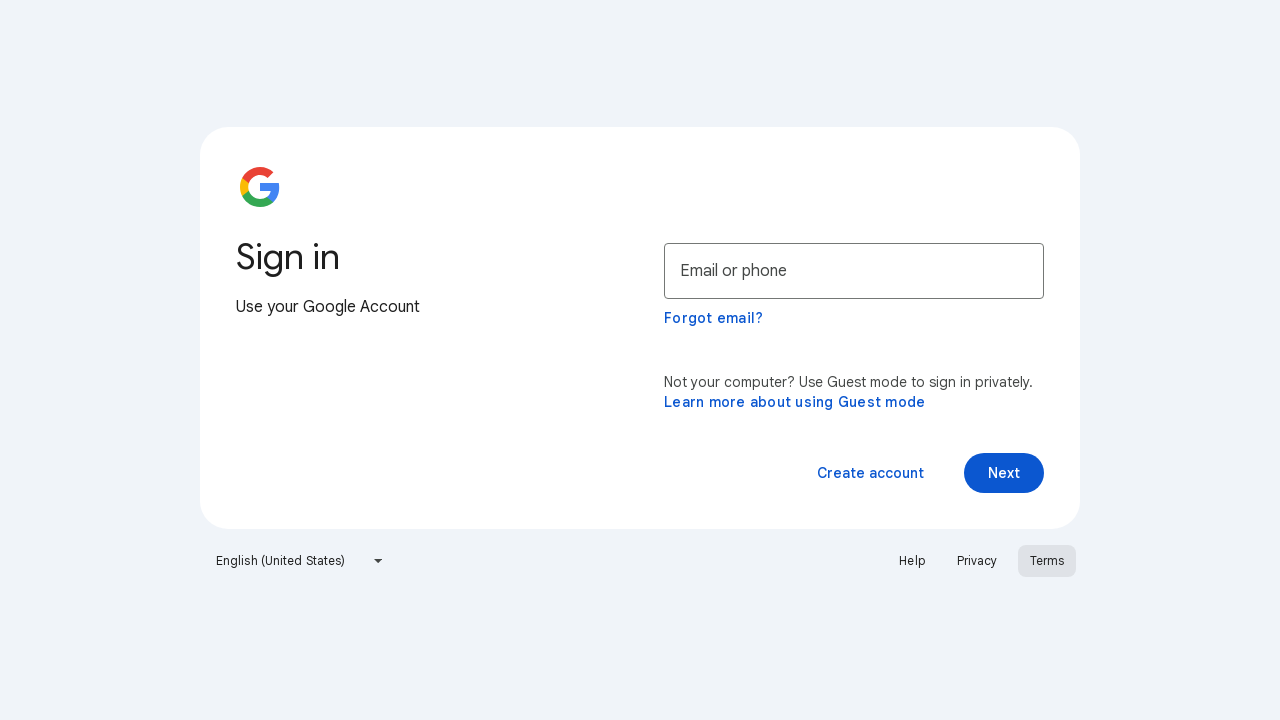

Retrieved Terms page from tabs list (4th tab)
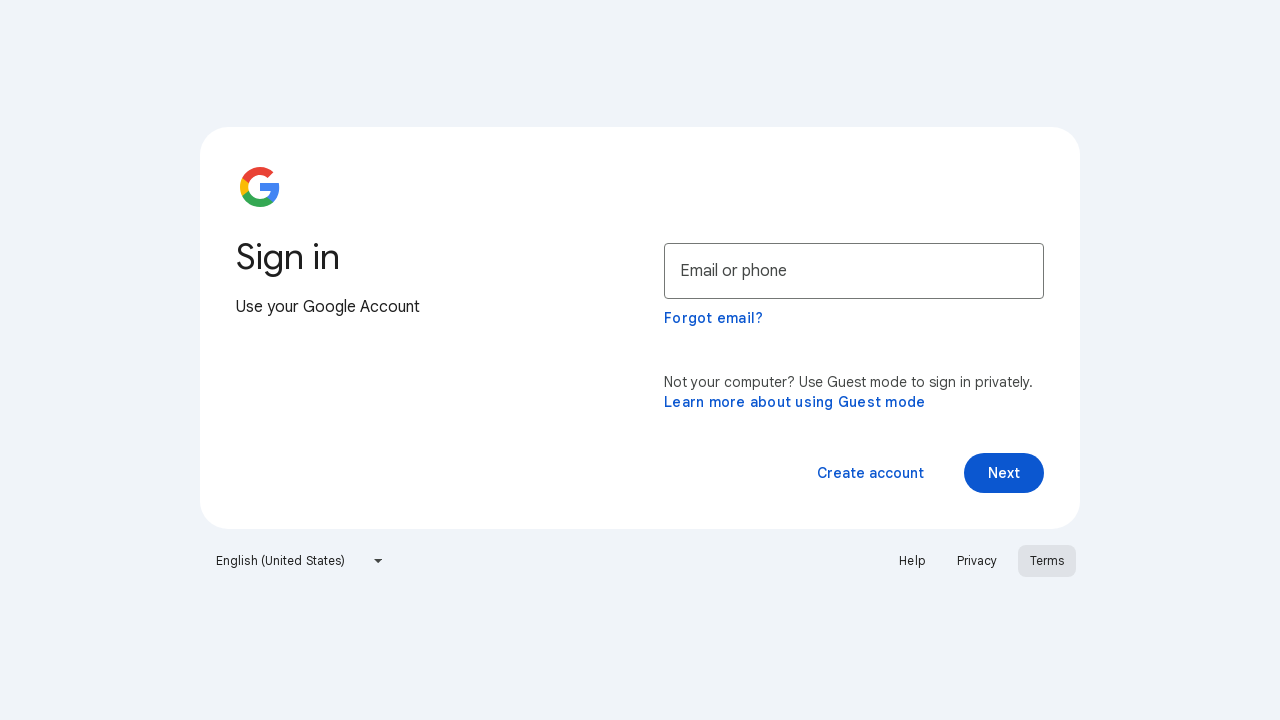

Waited for Terms page DOM to finish loading
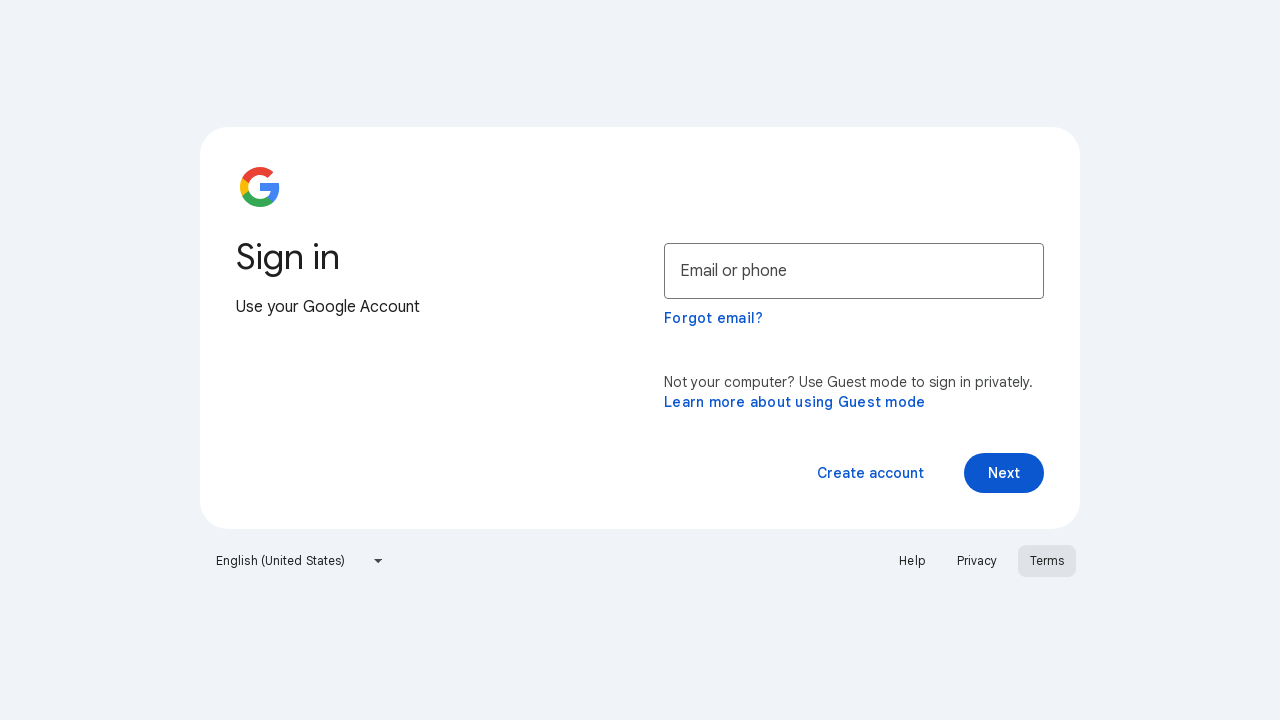

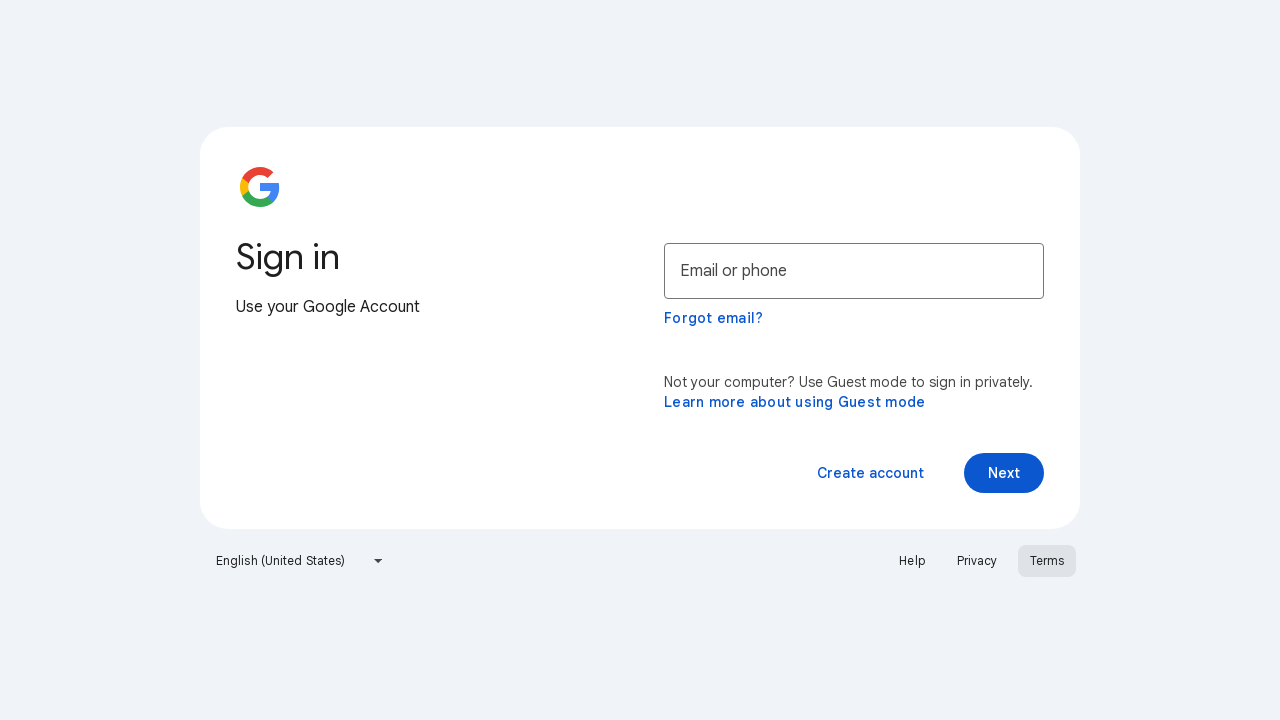